Tests the text box form by filling in name and email fields, submitting the form, and verifying the output displays the correct values

Starting URL: https://demoqa.com

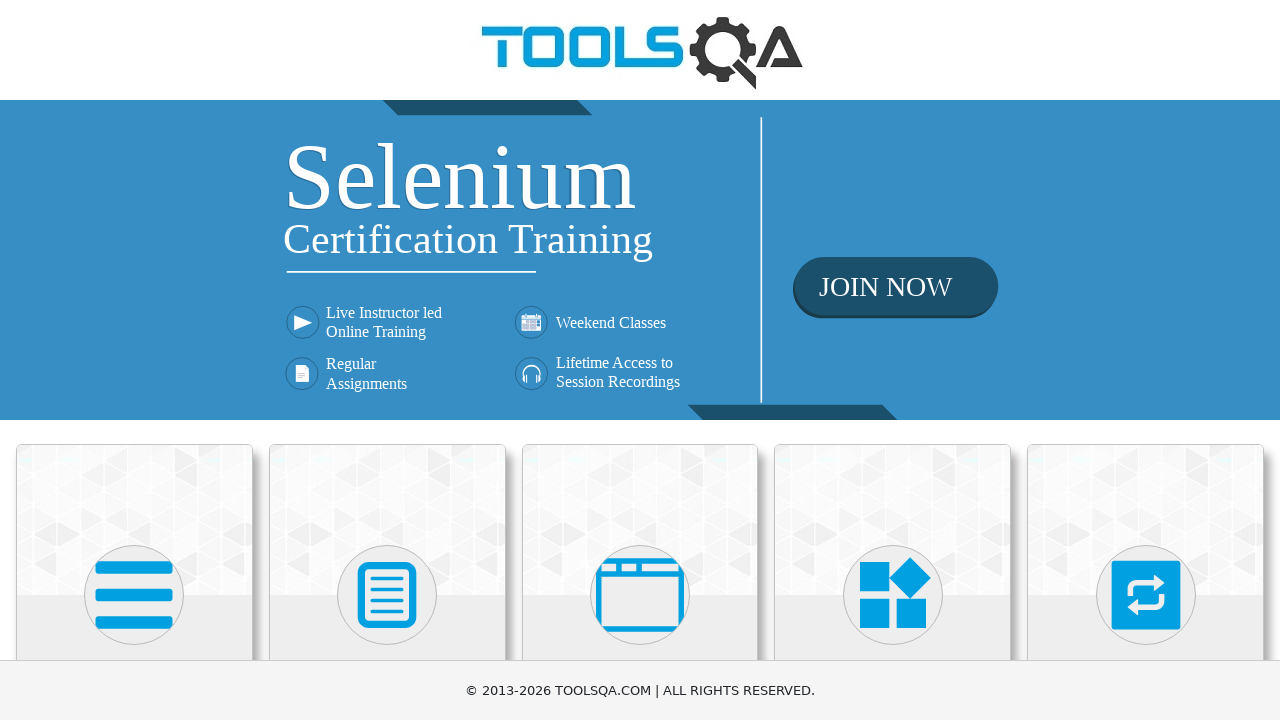

Clicked on Elements card at (134, 520) on xpath=(//div[@class='card-up'])[1]
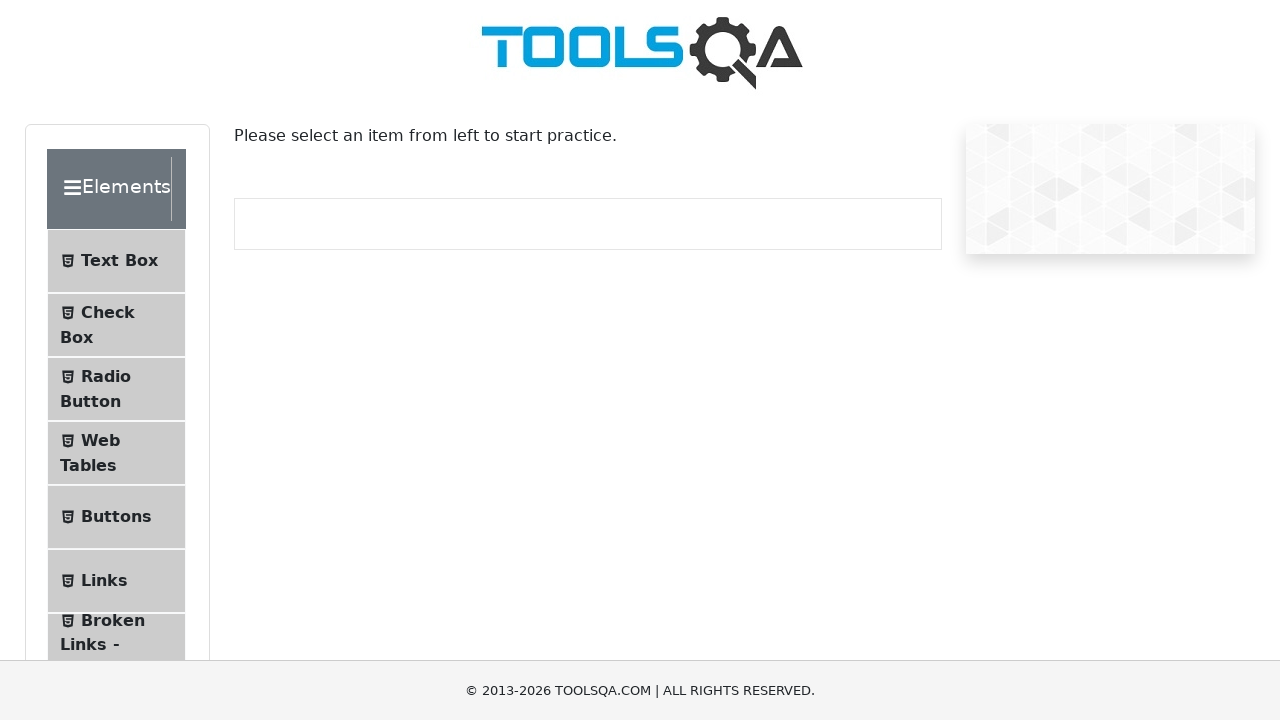

Clicked on Text Box menu item at (119, 261) on xpath=//span[contains(text(), 'Text Box')]
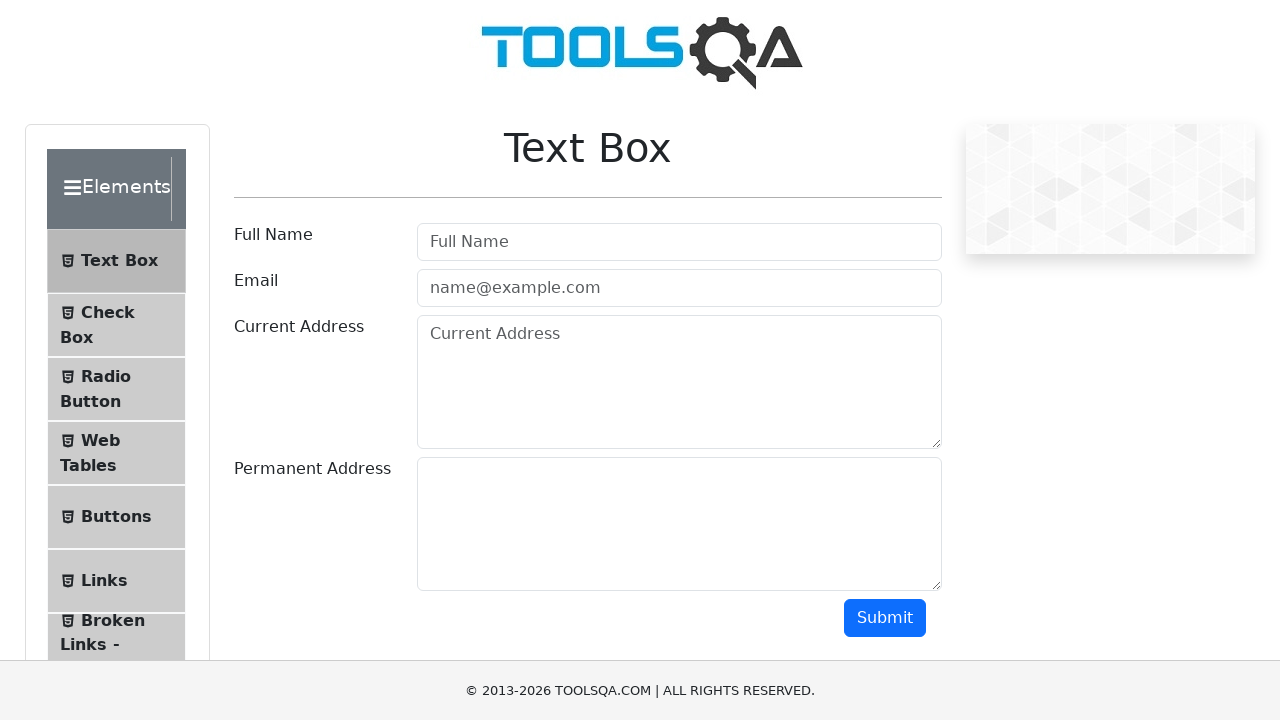

Filled in name field with 'Jane Dou' on #userName
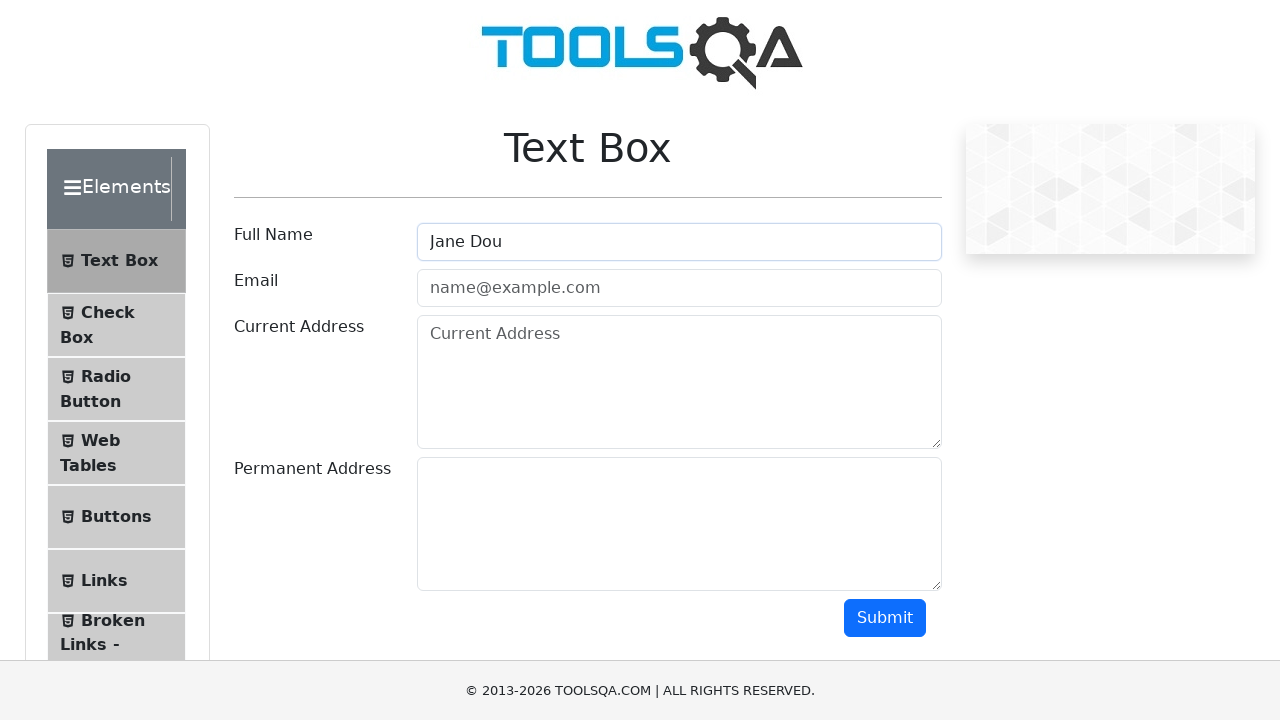

Filled in email field with 'example@example.com' on #userEmail
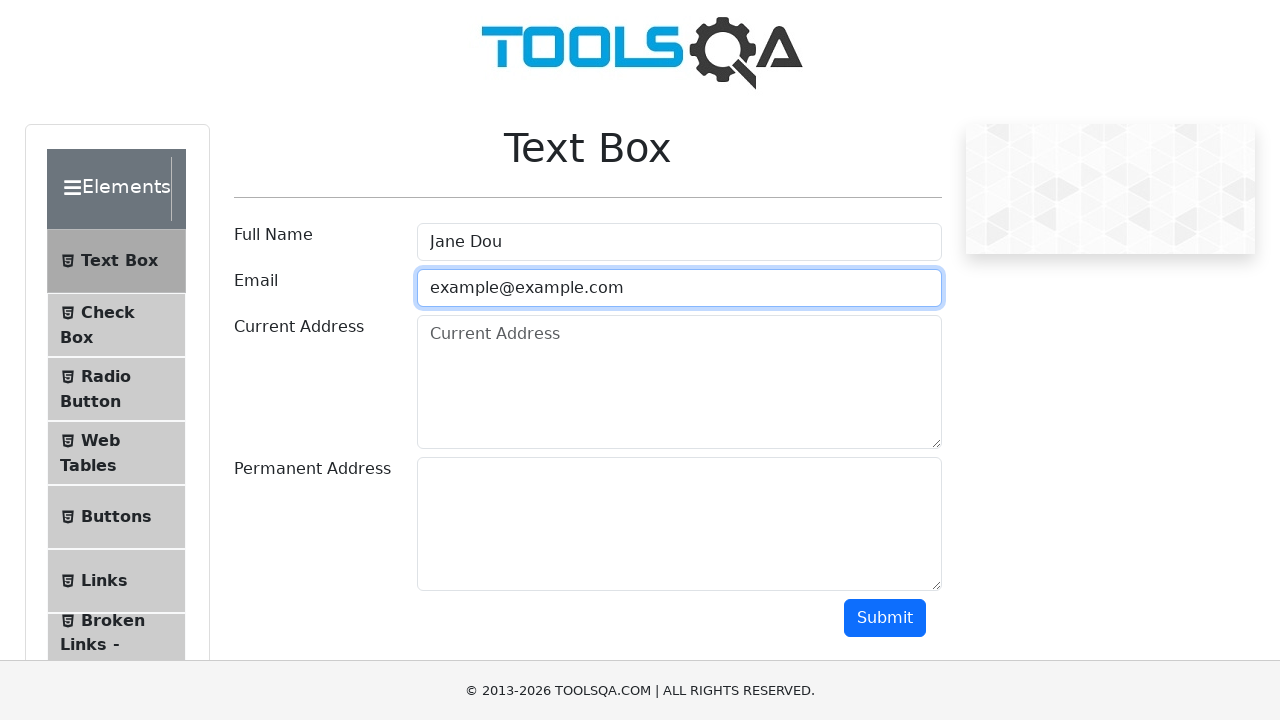

Clicked submit button to submit the form at (885, 618) on #submit
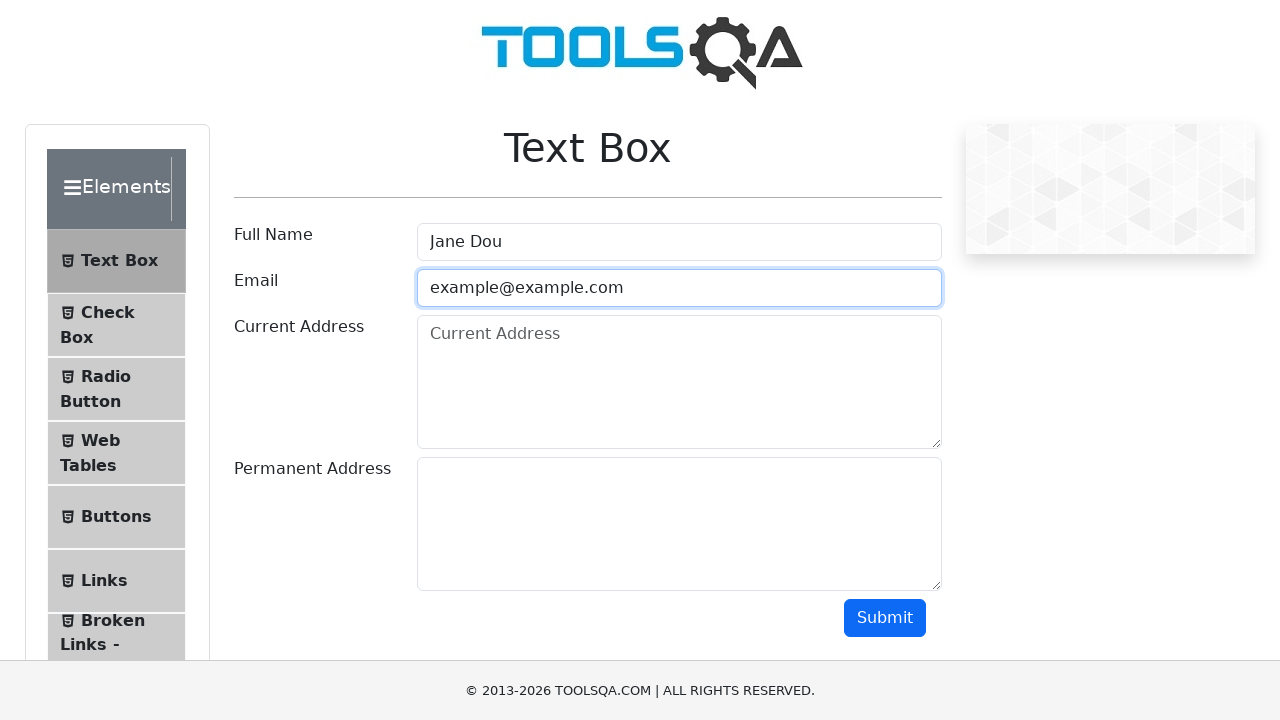

Name output field appeared in the form results
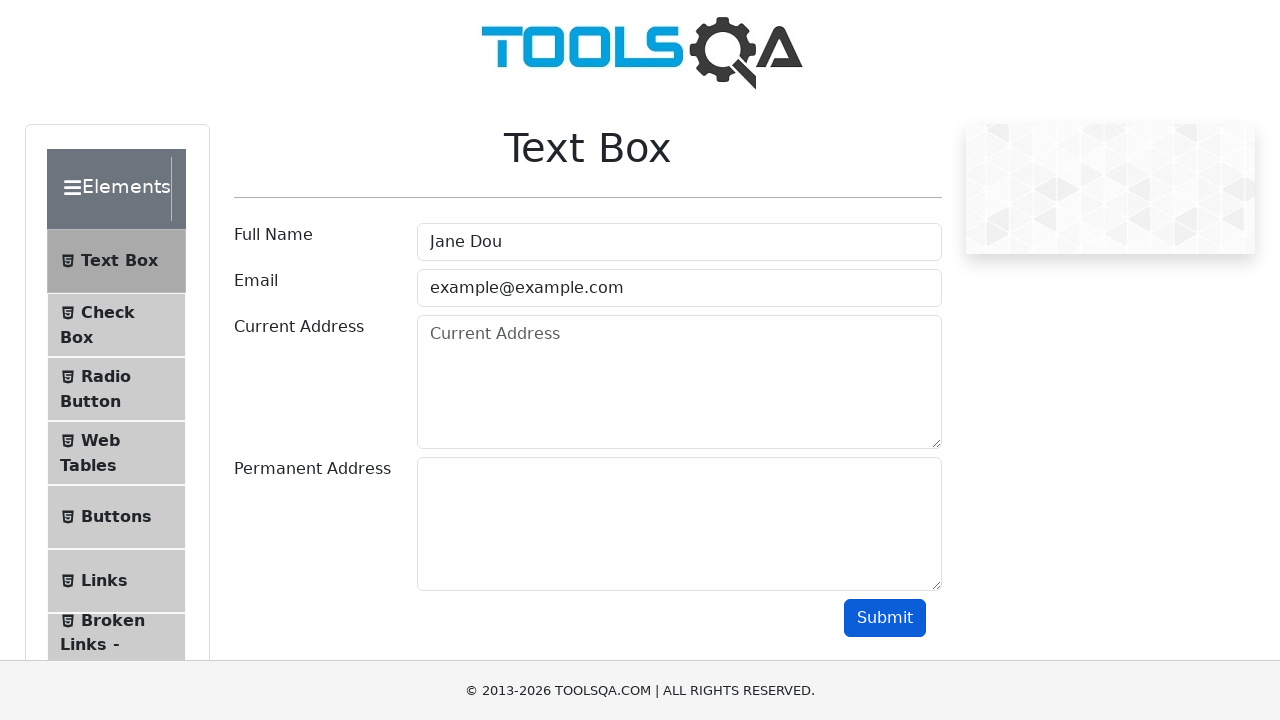

Email output field appeared in the form results
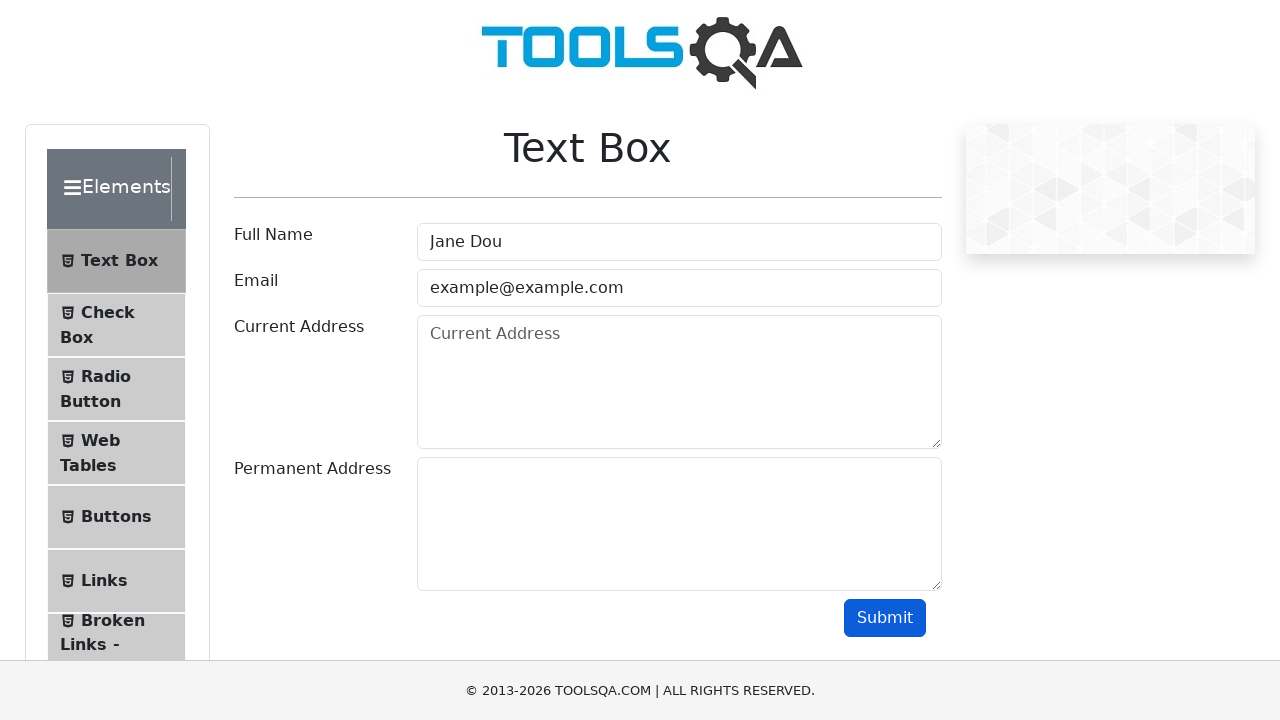

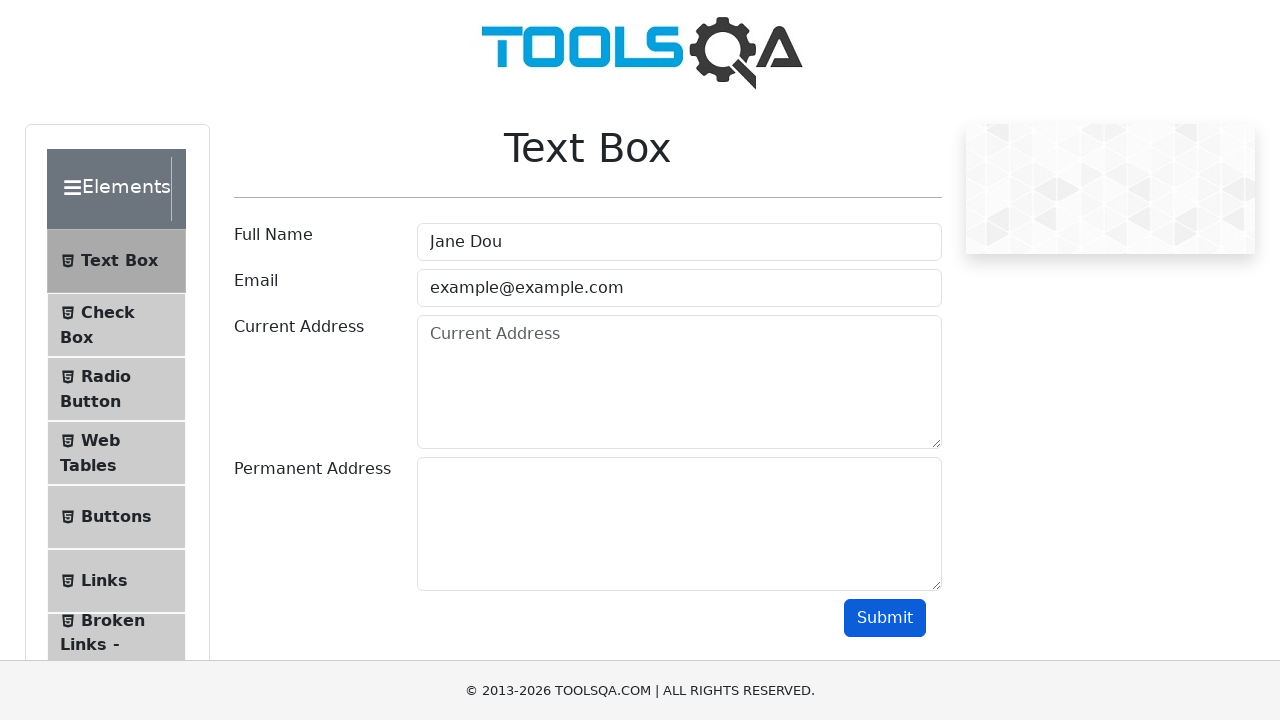